Tests that the toggle-all checkbox updates state when individual items are completed or cleared

Starting URL: https://demo.playwright.dev/todomvc

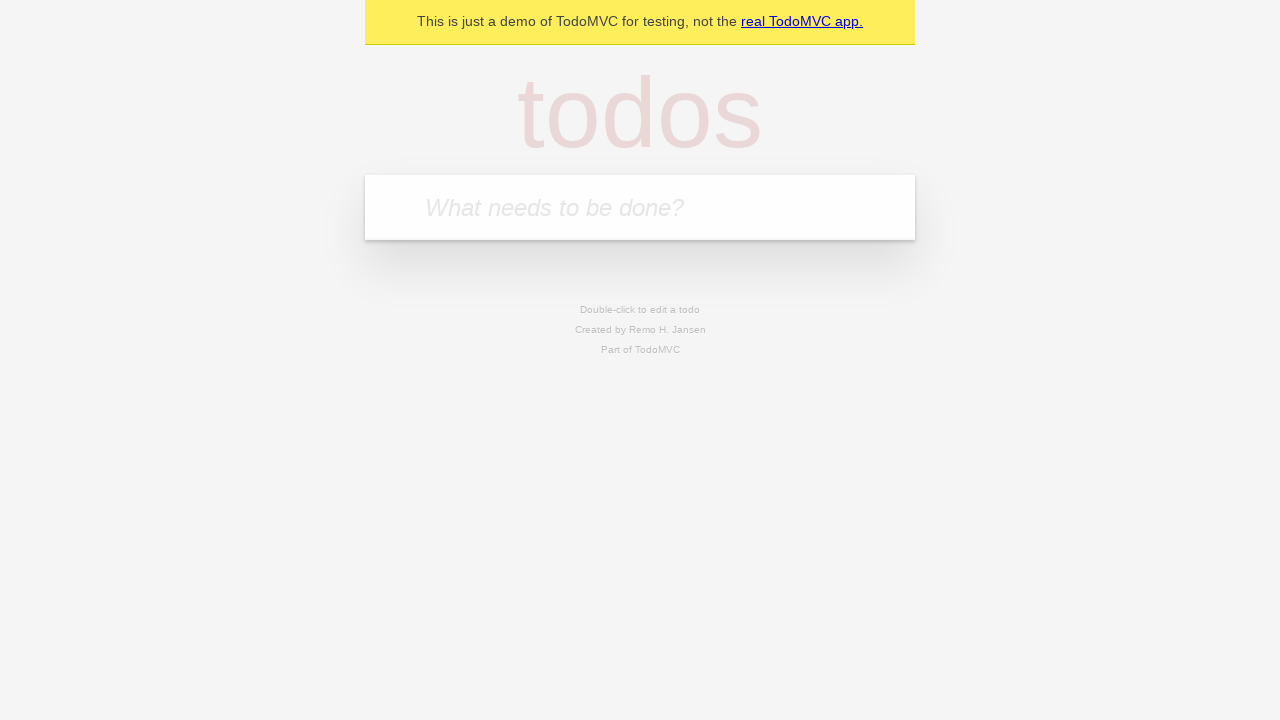

Filled input field with 'buy some cheese' on internal:attr=[placeholder="What needs to be done?"i]
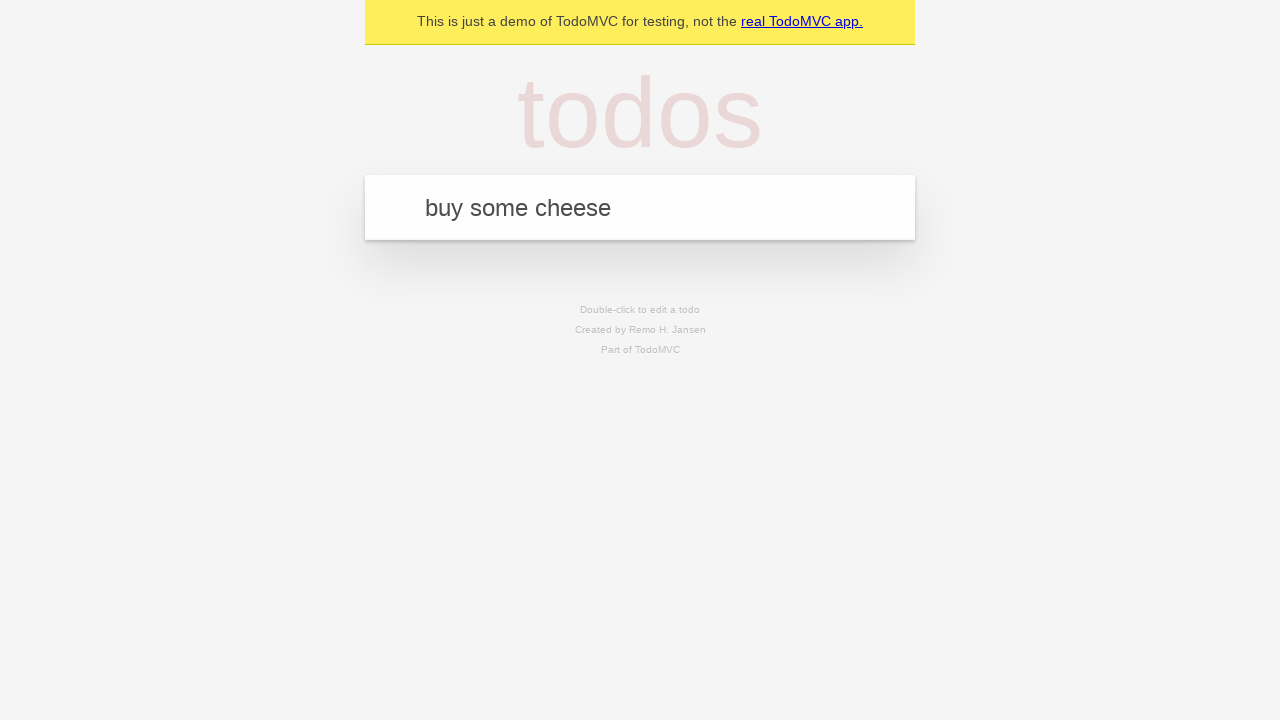

Pressed Enter to add first todo item on internal:attr=[placeholder="What needs to be done?"i]
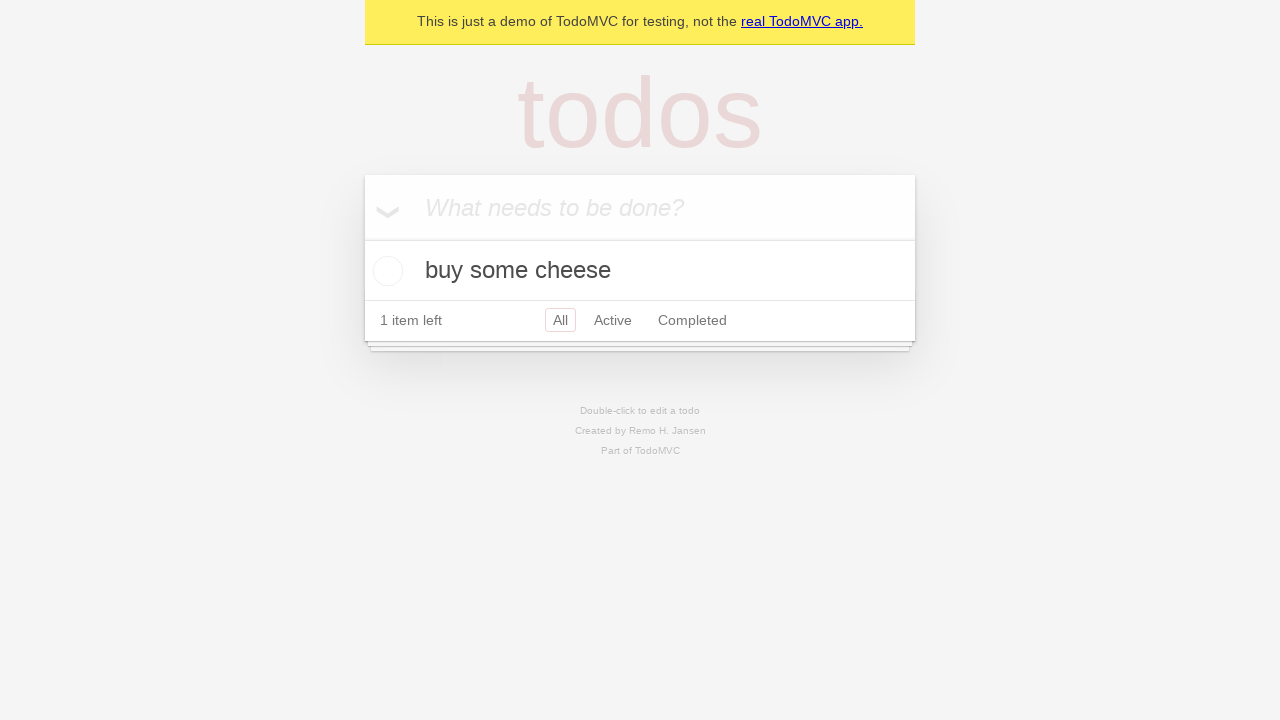

Filled input field with 'feed the cat' on internal:attr=[placeholder="What needs to be done?"i]
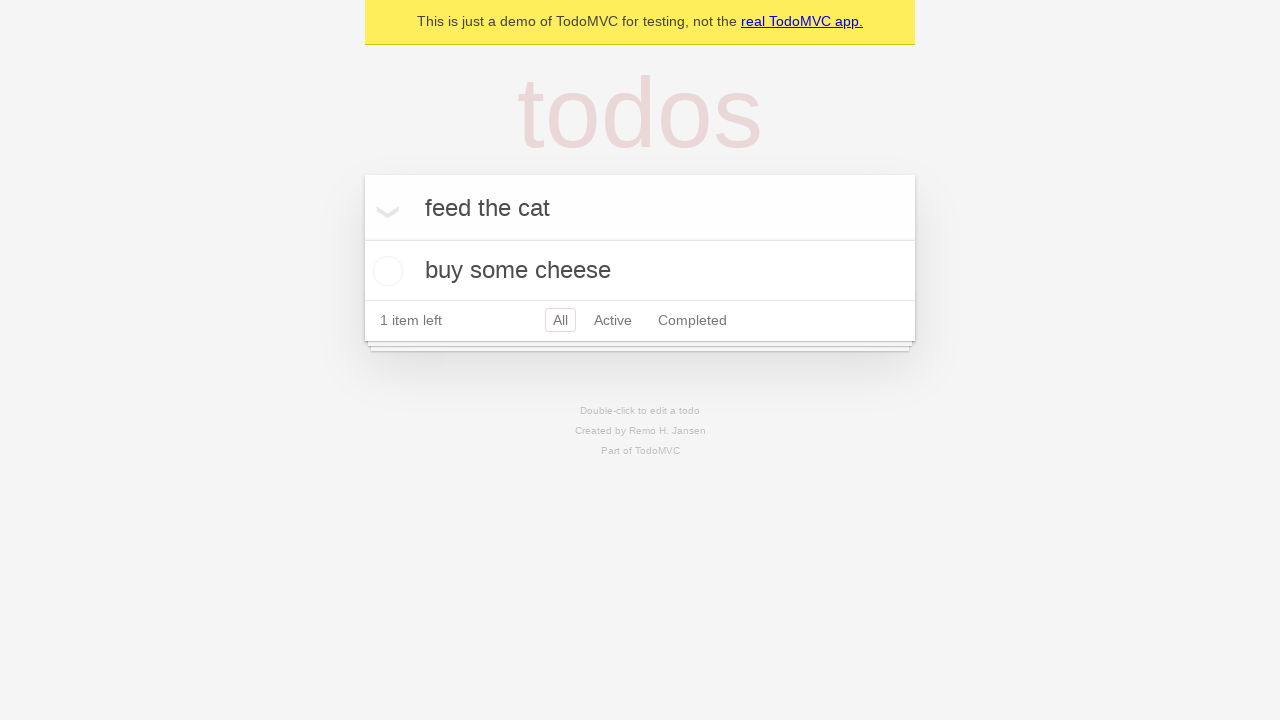

Pressed Enter to add second todo item on internal:attr=[placeholder="What needs to be done?"i]
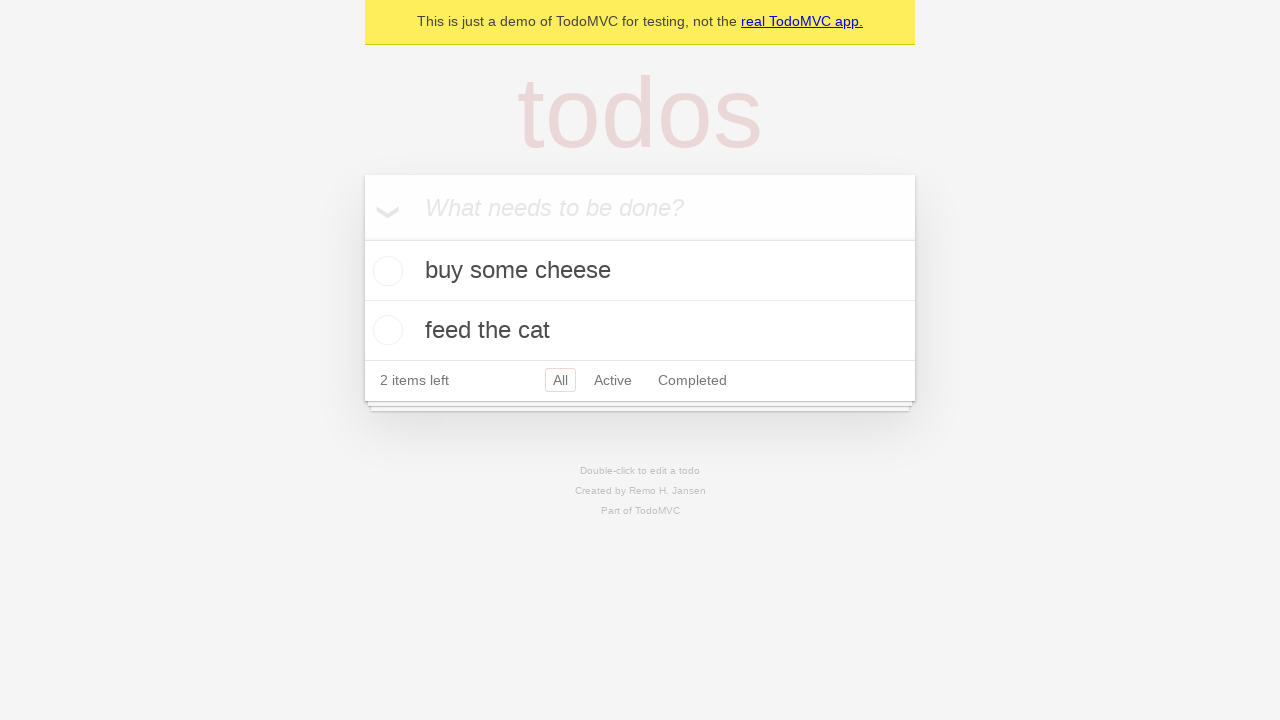

Filled input field with 'book a doctors appointment' on internal:attr=[placeholder="What needs to be done?"i]
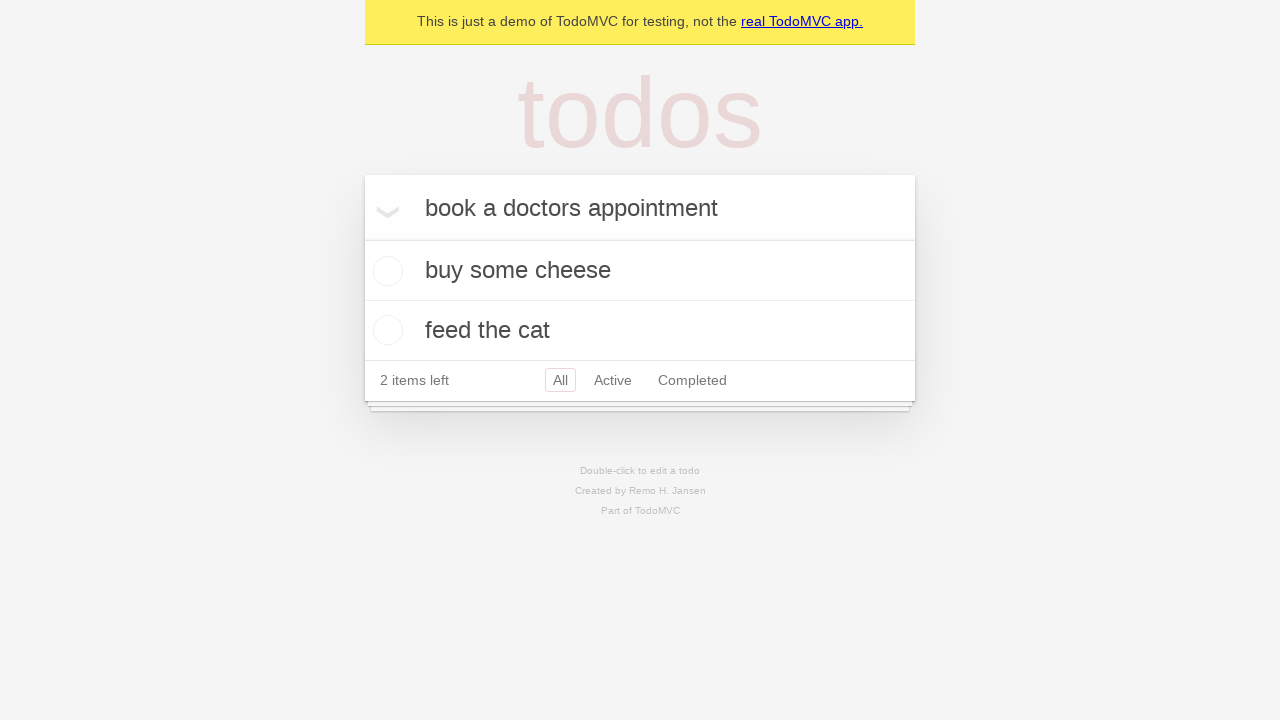

Pressed Enter to add third todo item on internal:attr=[placeholder="What needs to be done?"i]
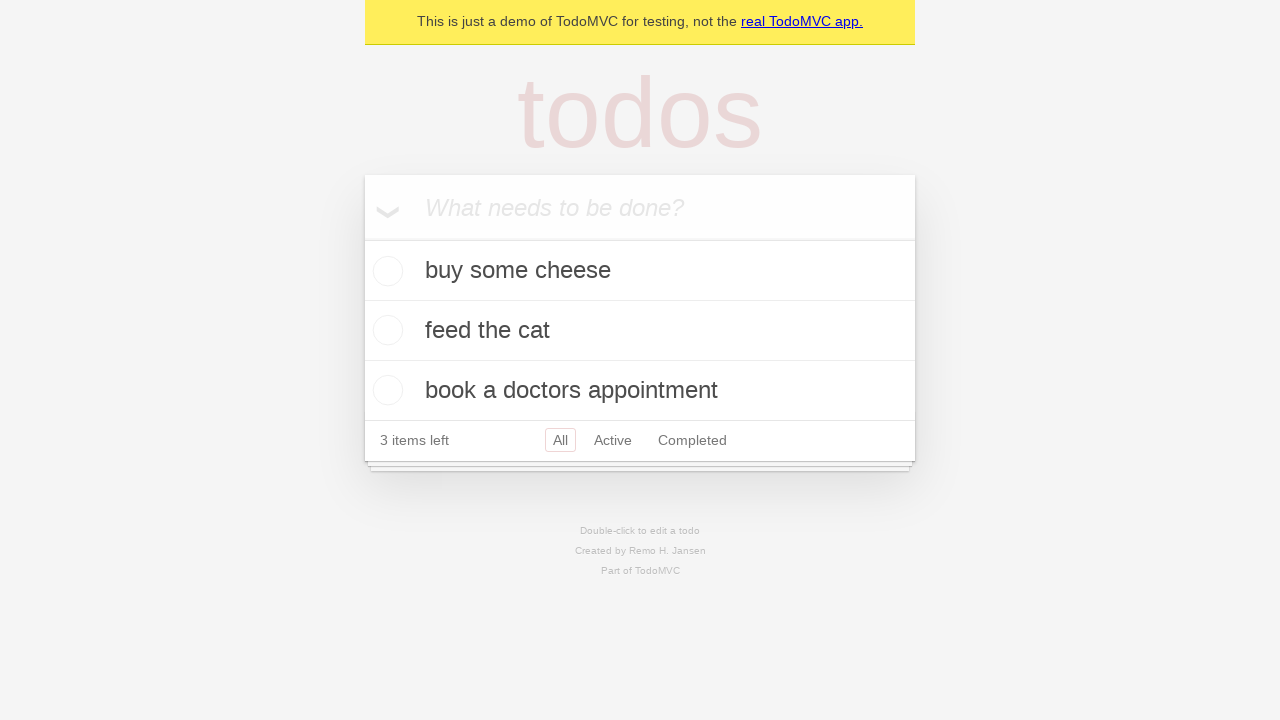

Checked 'Mark all as complete' toggle at (362, 238) on internal:label="Mark all as complete"i
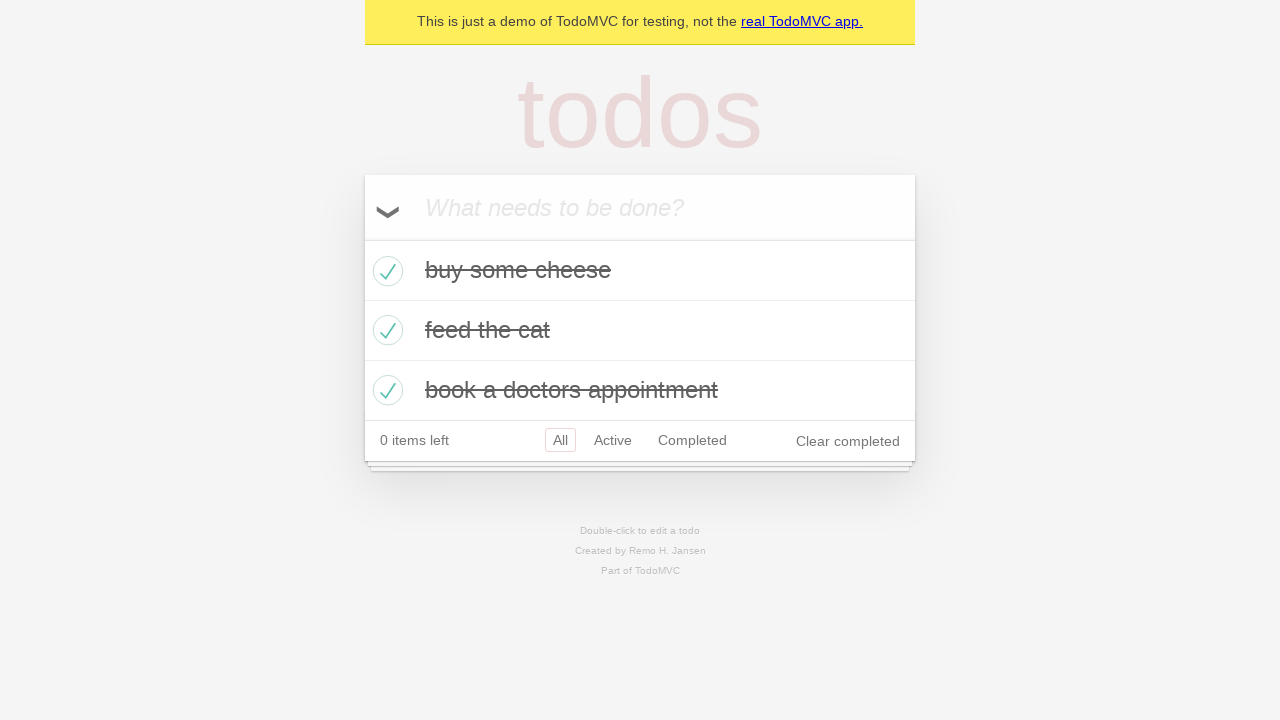

Unchecked first todo item at (385, 271) on internal:testid=[data-testid="todo-item"s] >> nth=0 >> internal:role=checkbox
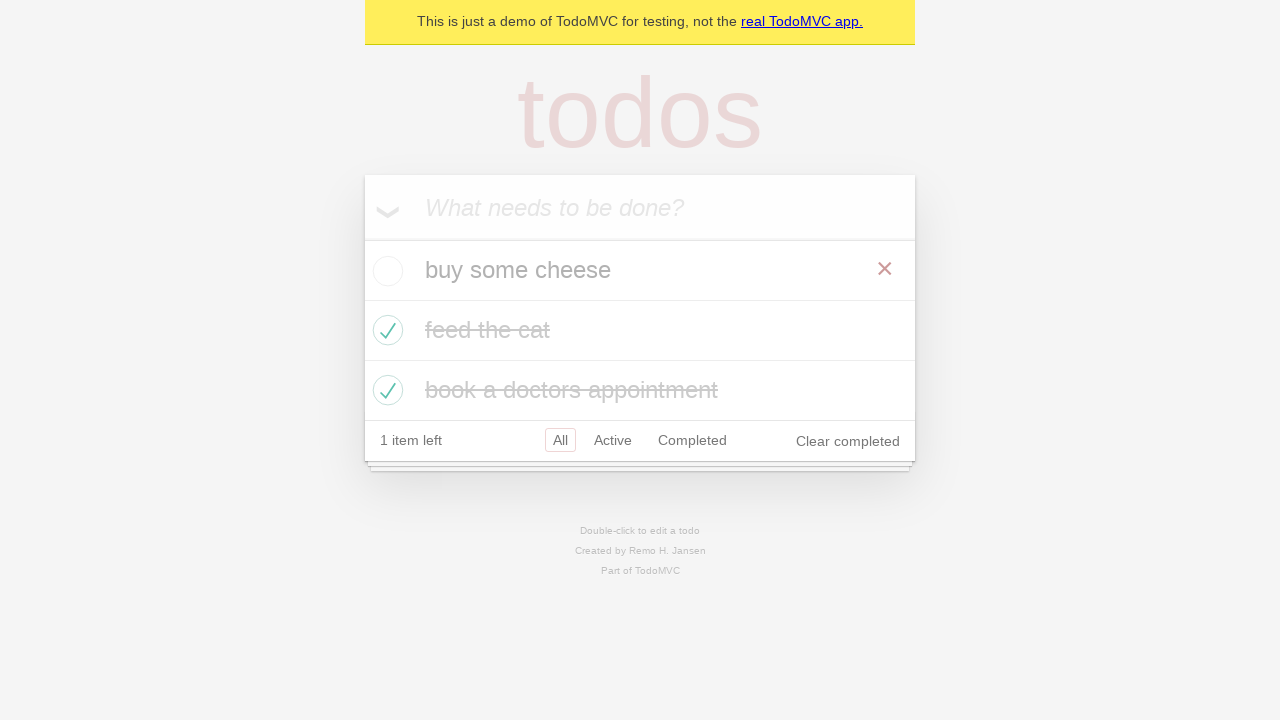

Checked first todo item again at (385, 271) on internal:testid=[data-testid="todo-item"s] >> nth=0 >> internal:role=checkbox
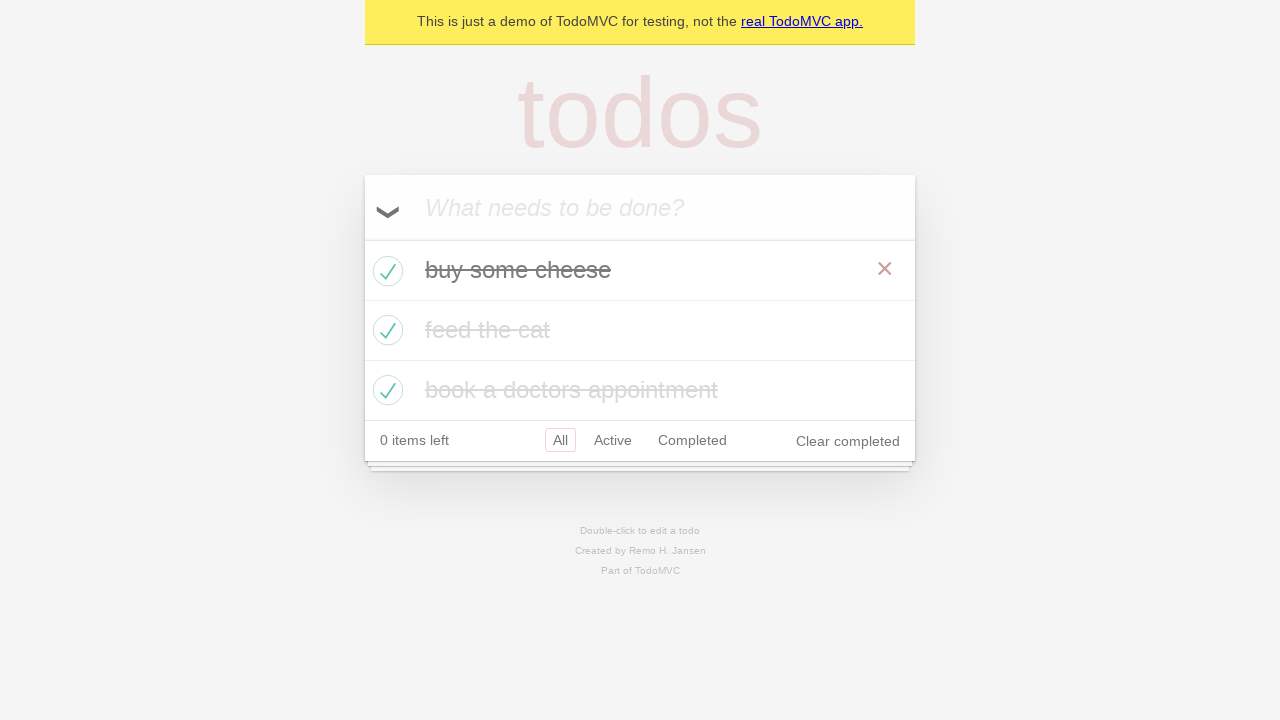

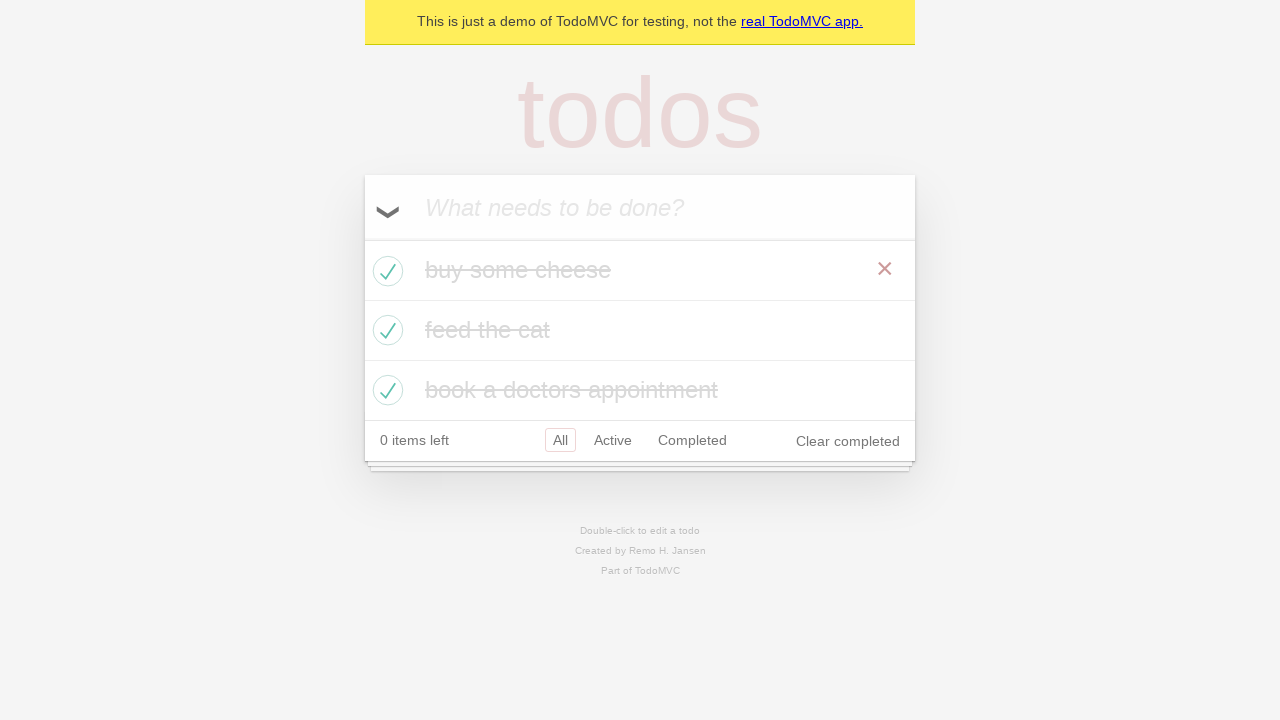